Navigates to the DemoBlaze e-commerce demo site and measures page load performance using the browser's Performance API to verify the page loads within acceptable time limits.

Starting URL: https://www.demoblaze.com/index.html

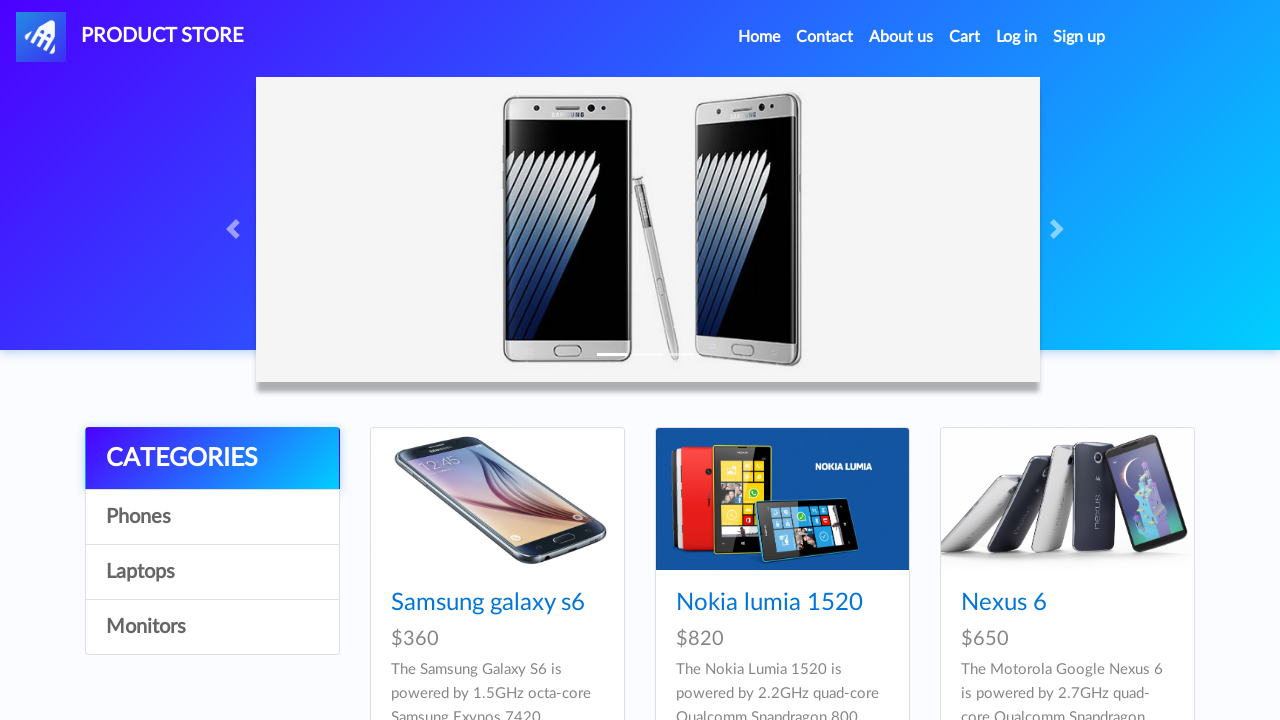

Waited for page to fully load
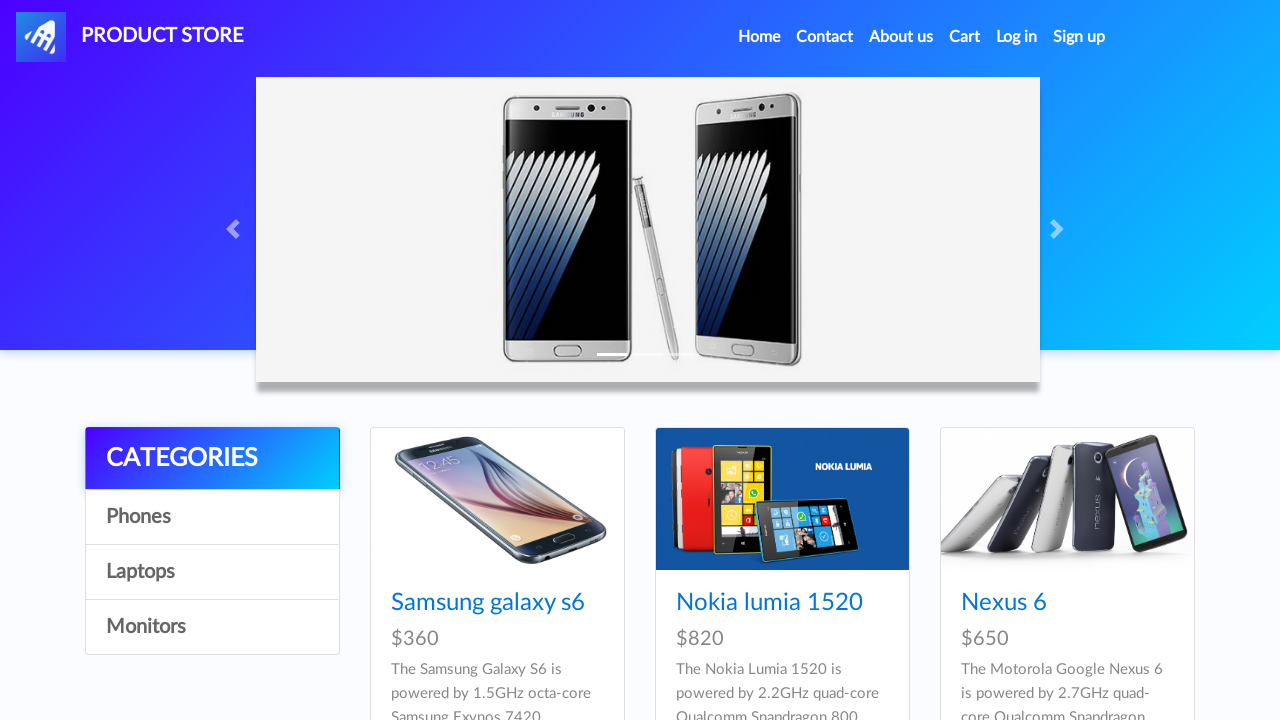

Retrieved performance timing data from Performance API
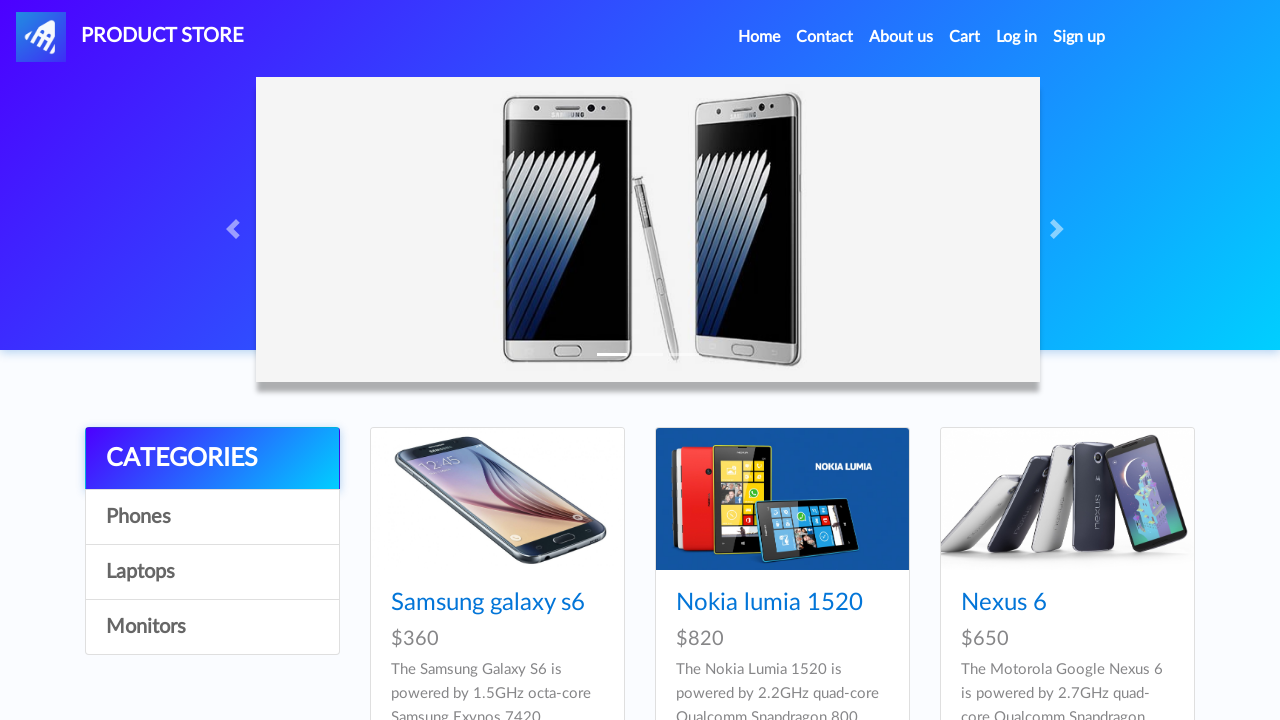

Logged page load duration: 505.19999999995343ms
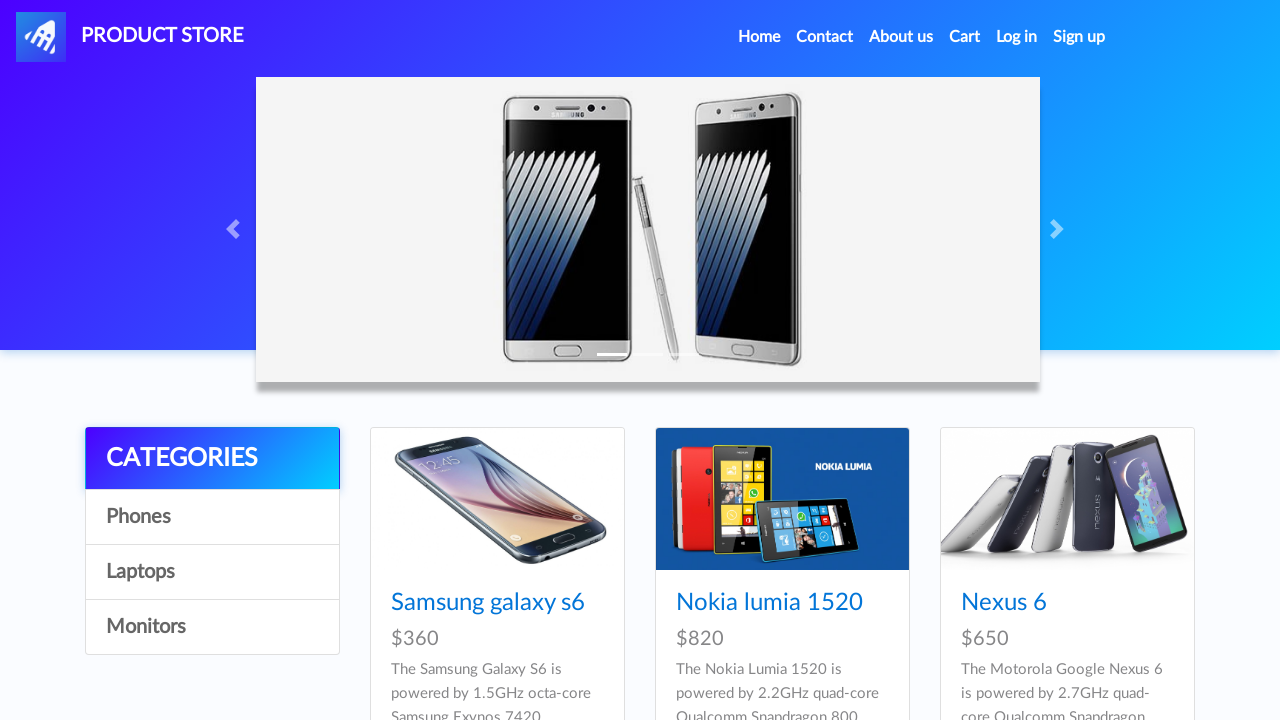

Verified page loaded within acceptable time limit of 2 seconds
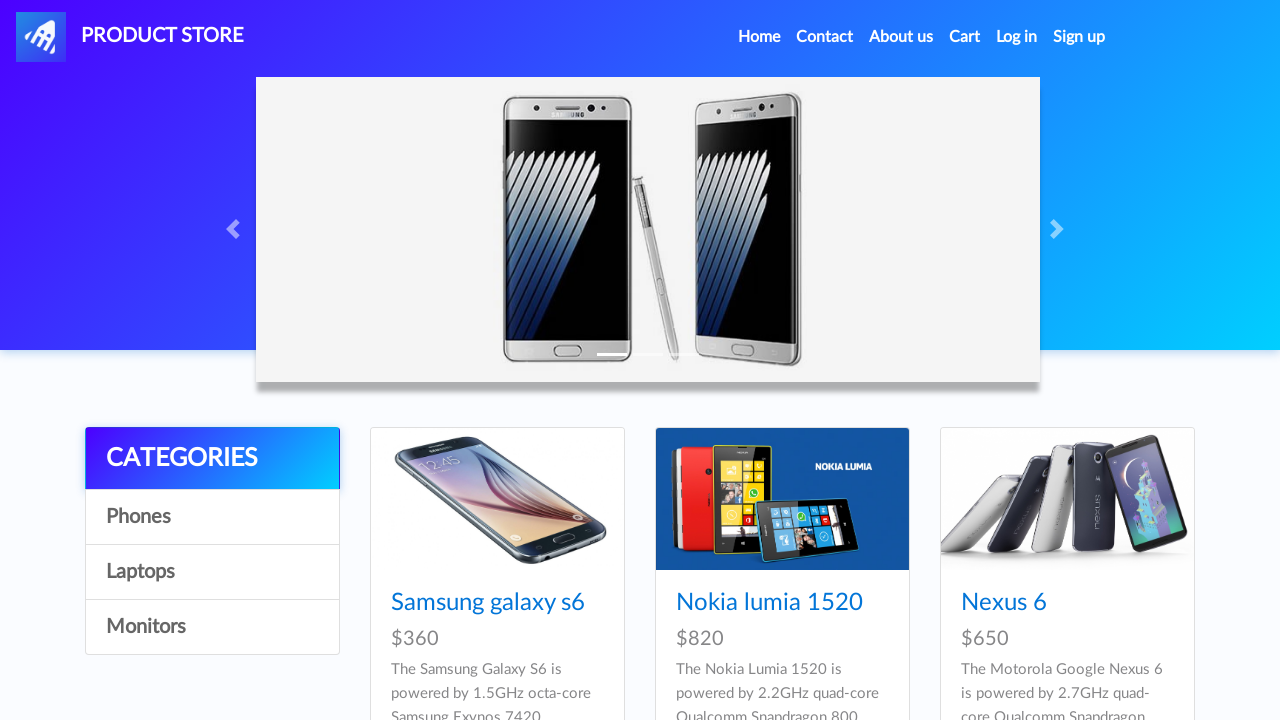

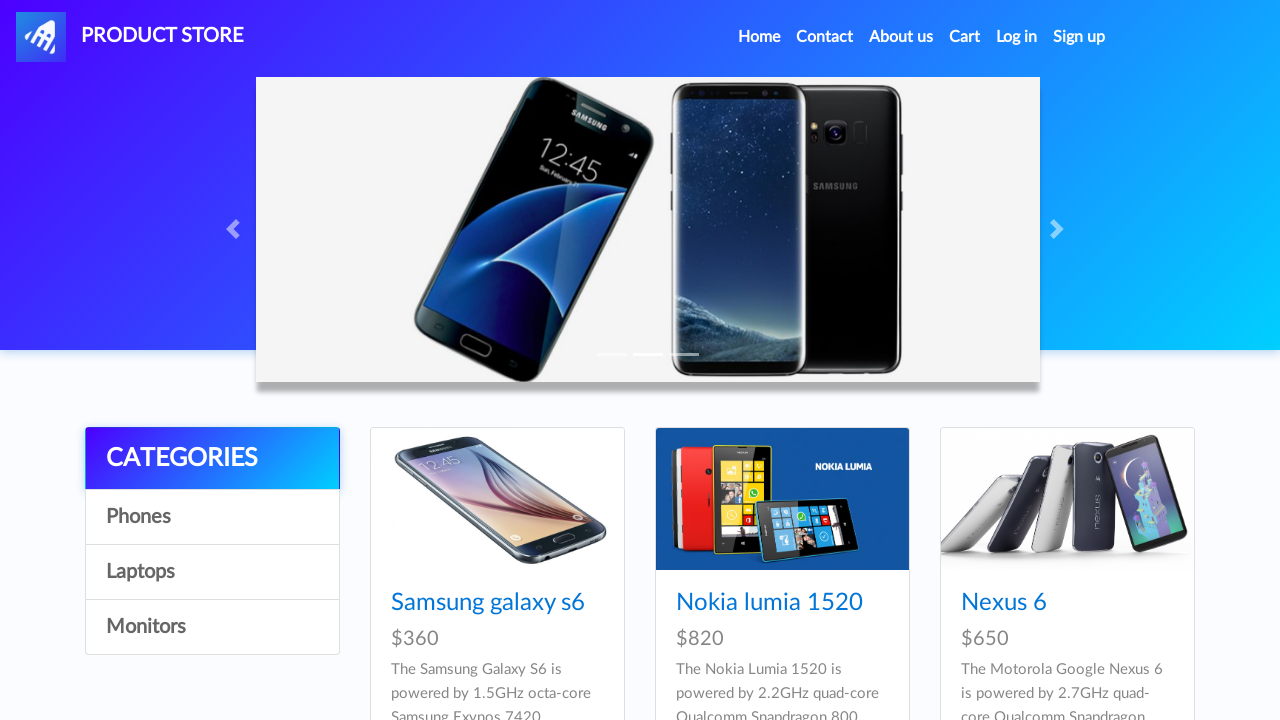